Tests error handling with one zero side value 3,0,7

Starting URL: https://testpages.eviltester.com/styled/apps/triangle/triangle001.html

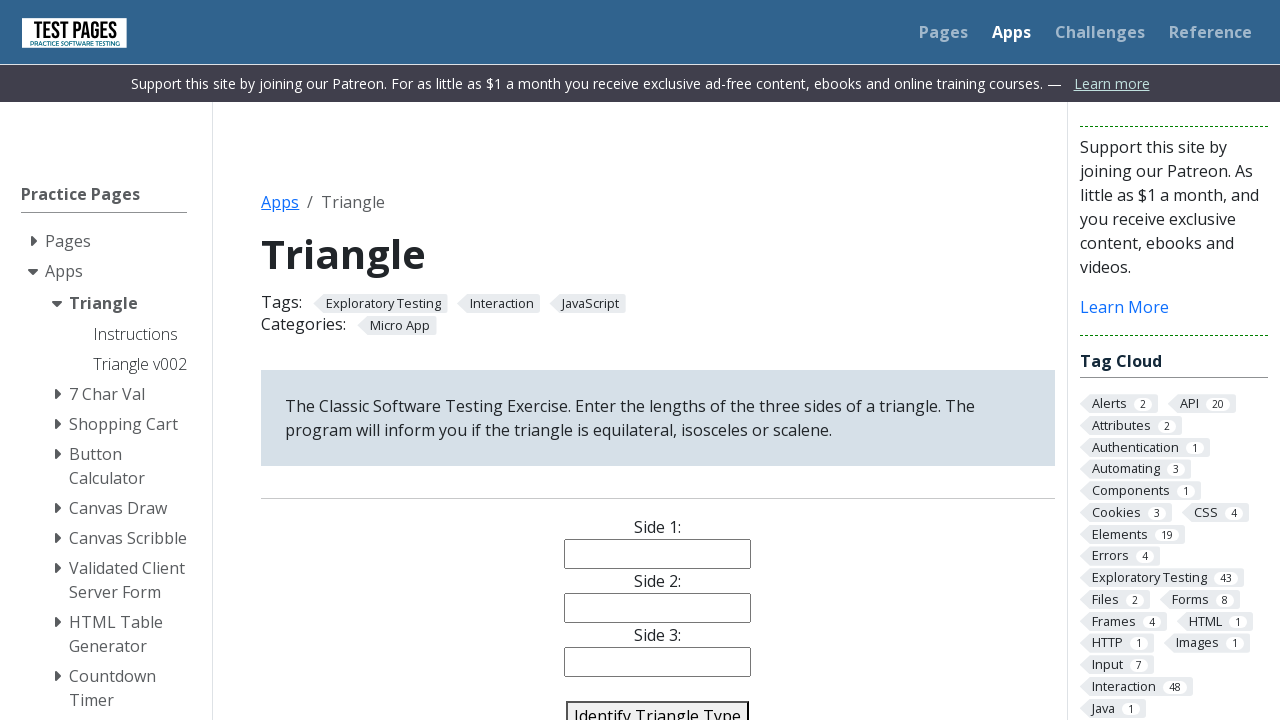

Navigated to triangle application URL
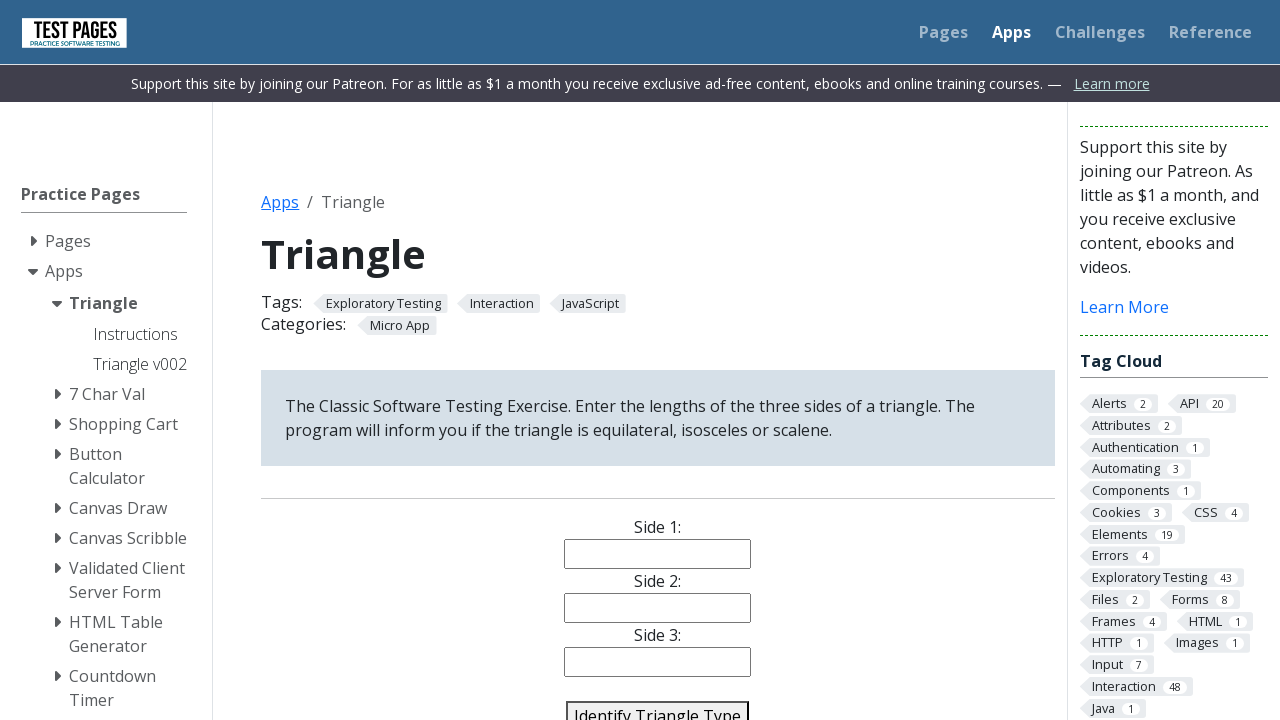

Filled side1 field with '3' on input[name='side1']
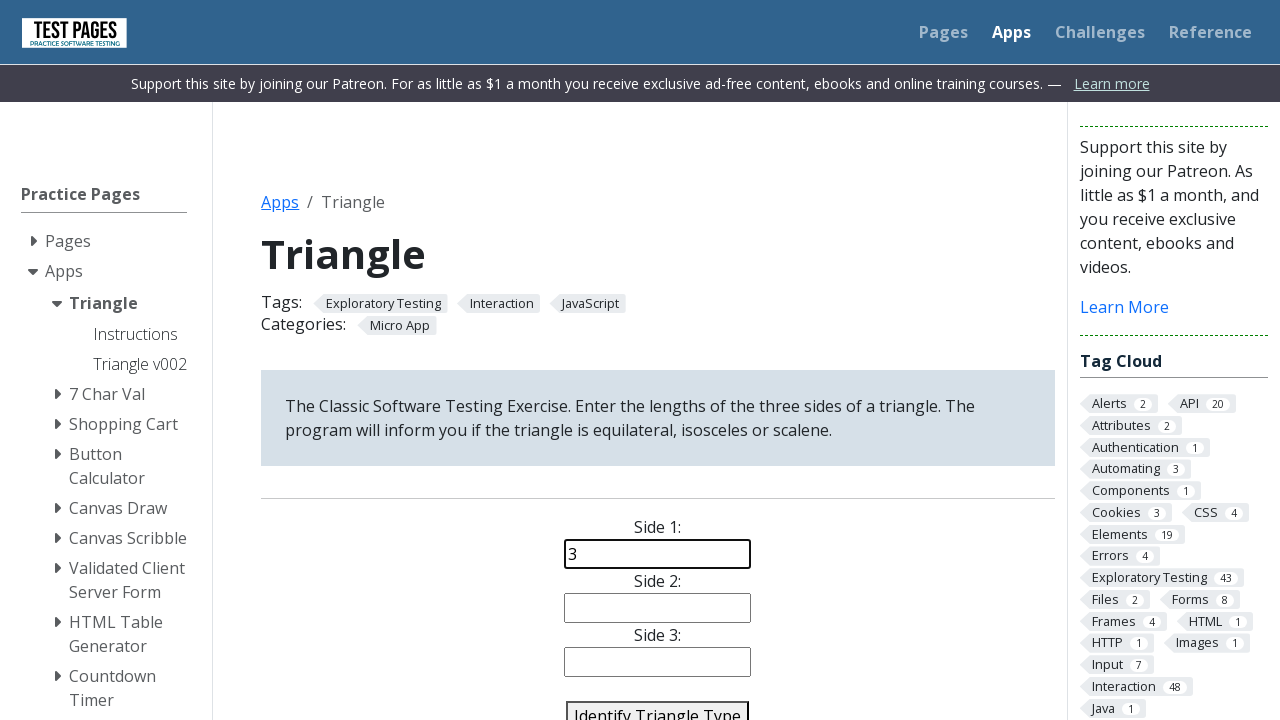

Filled side2 field with '0' (zero value for error handling test) on input[name='side2']
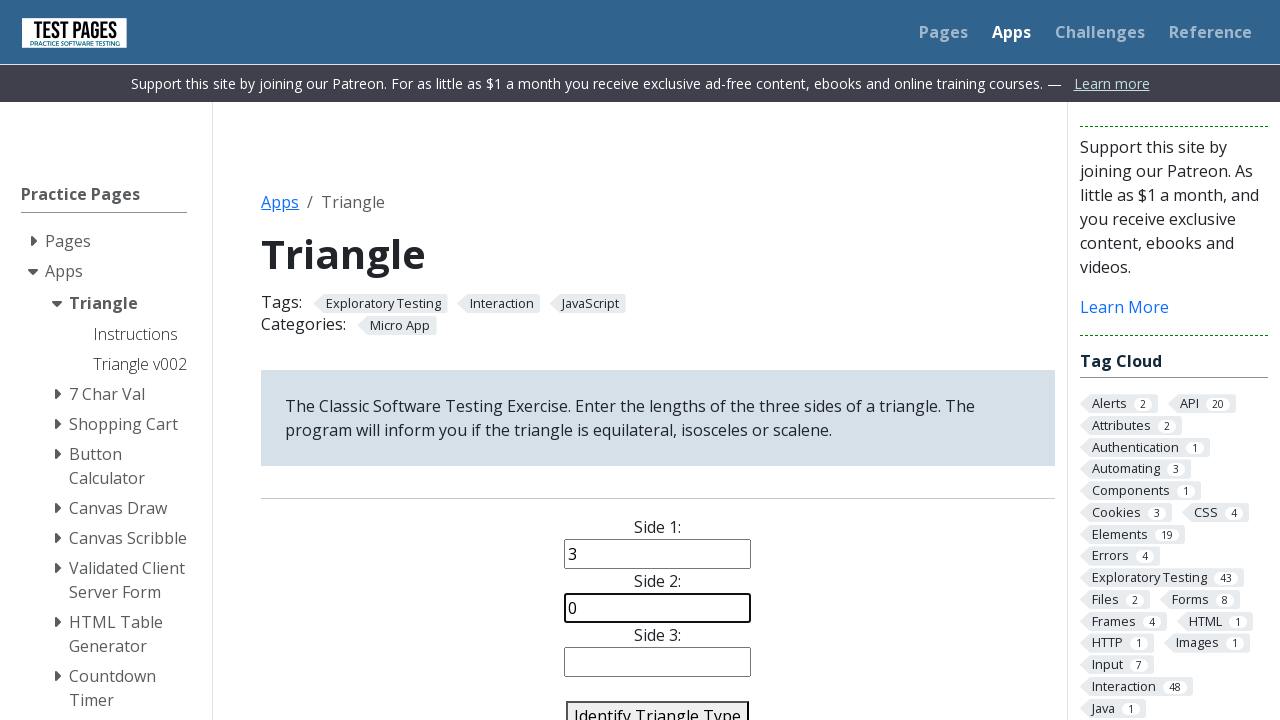

Filled side3 field with '7' on input[name='side3']
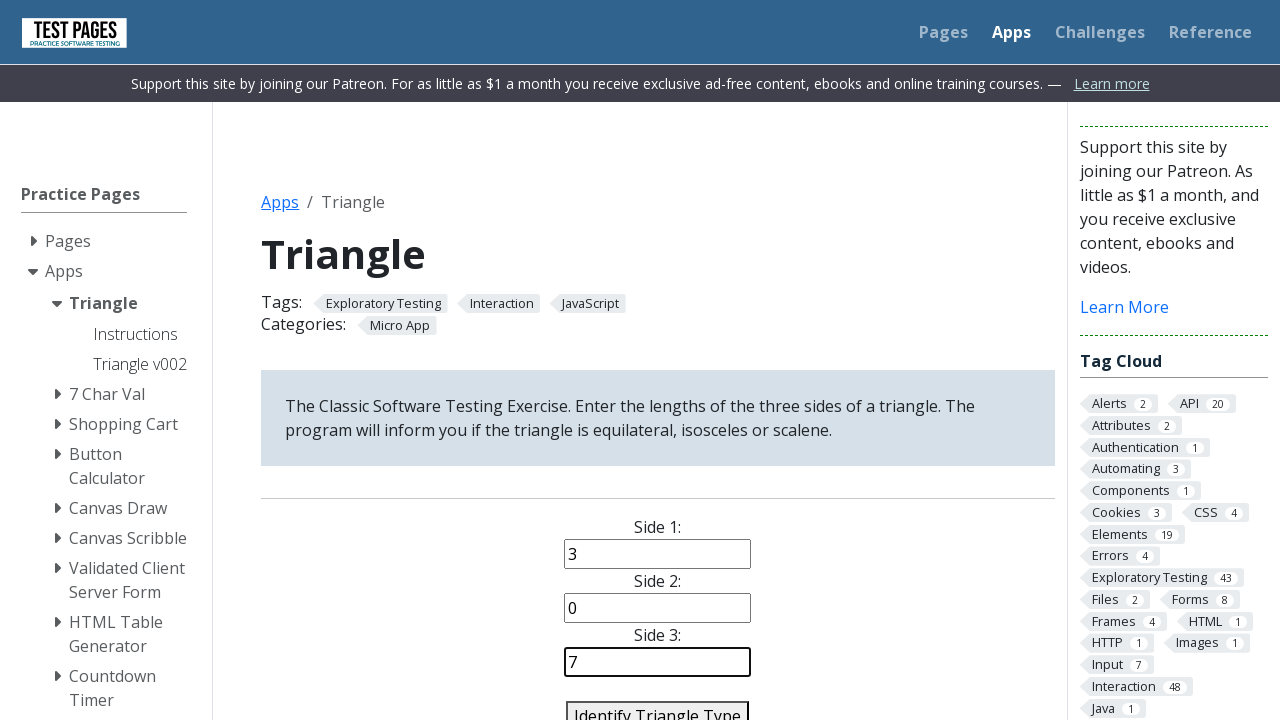

Clicked identify triangle button to test error handling at (658, 705) on #identify-triangle-action
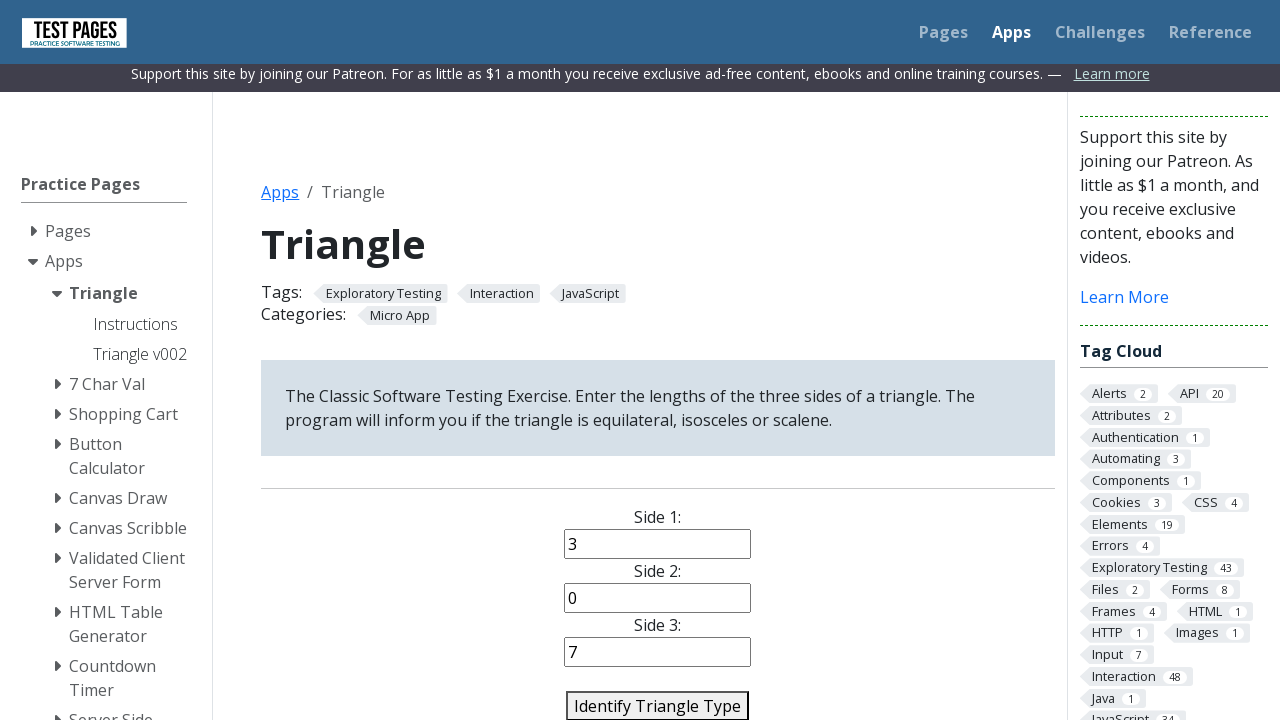

Triangle result appeared (error message for invalid triangle with zero side)
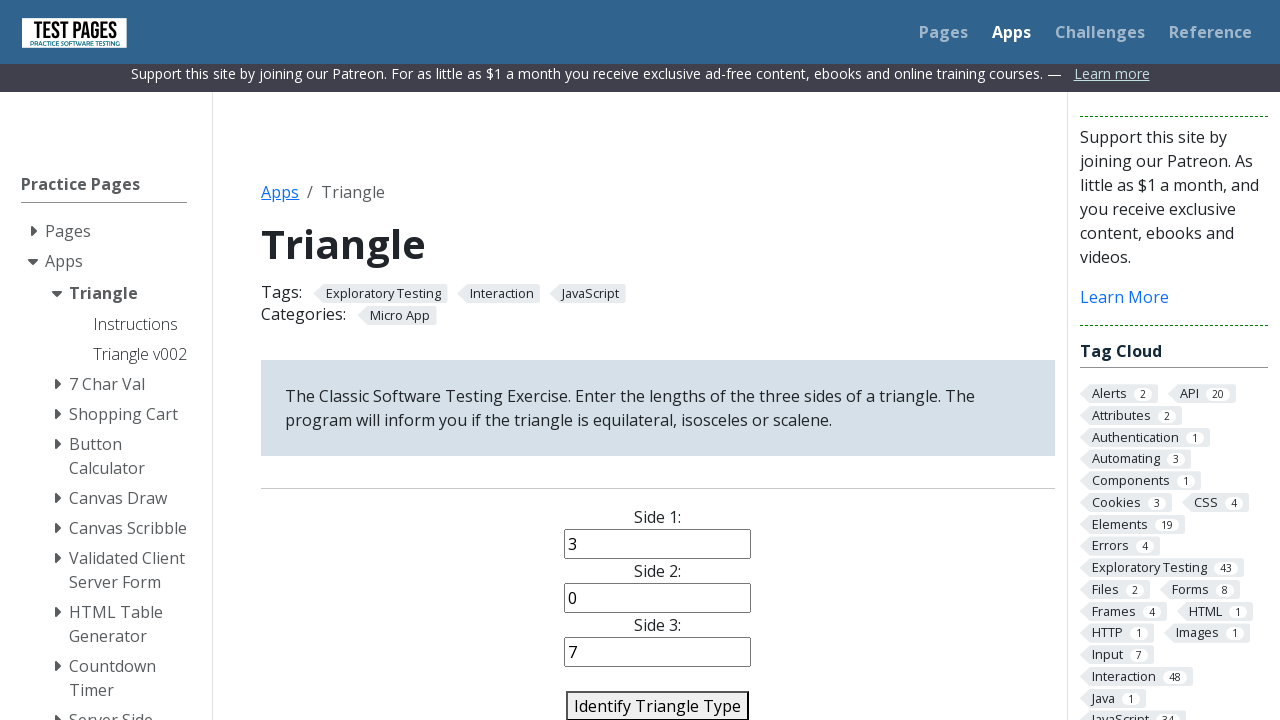

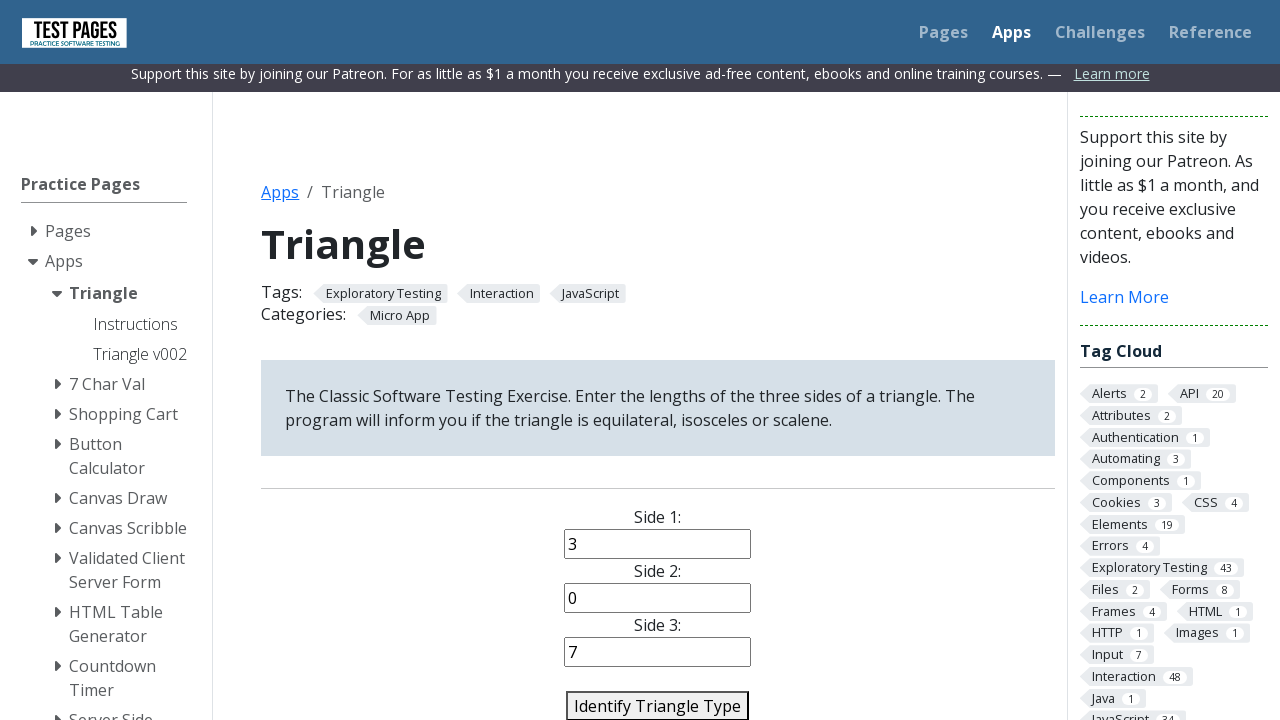